Navigates to a CSDN blog page and verifies that the page loads with links present

Starting URL: https://blog.csdn.net/lzw_java?type=blog

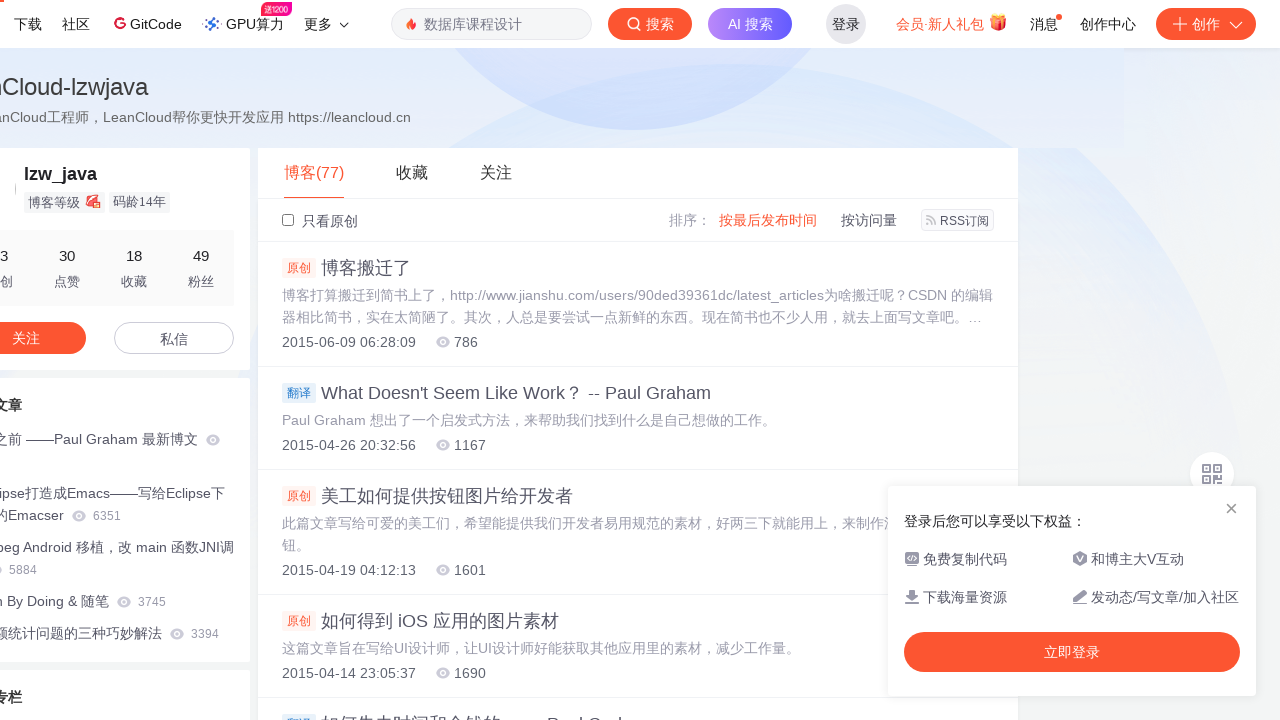

Navigated to CSDN blog page at https://blog.csdn.net/lzw_java?type=blog
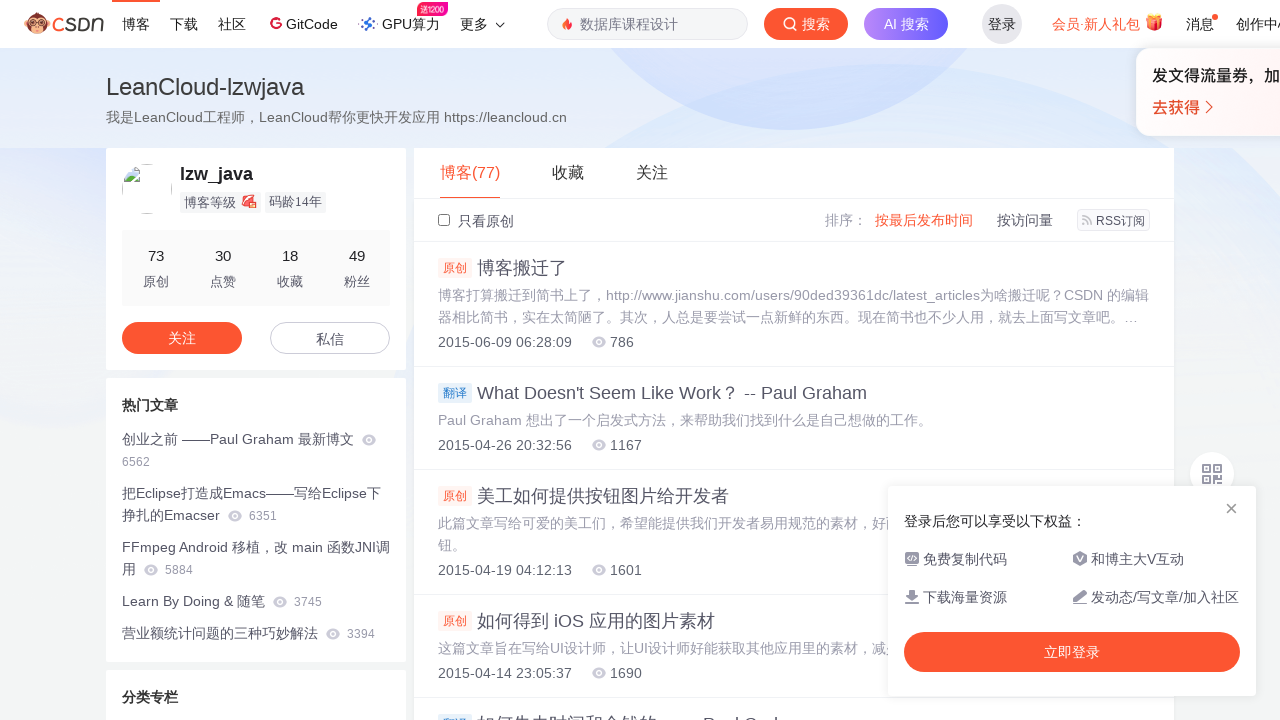

Page loaded with links present
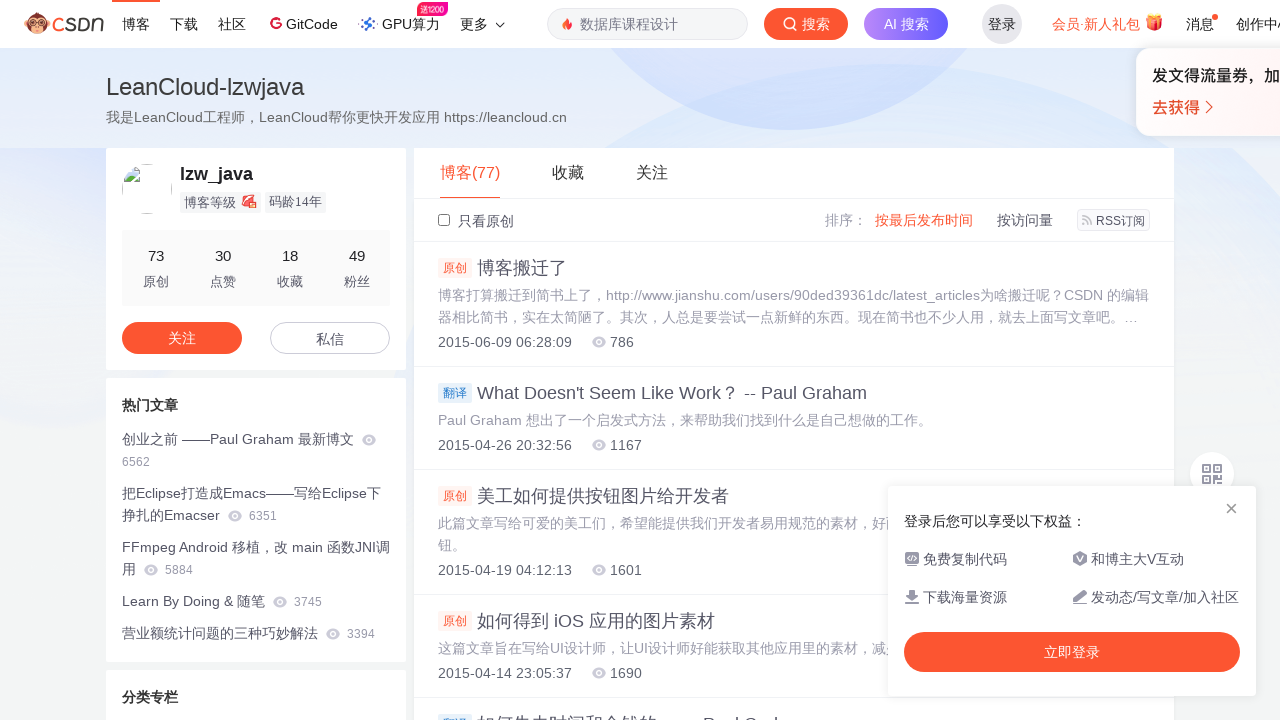

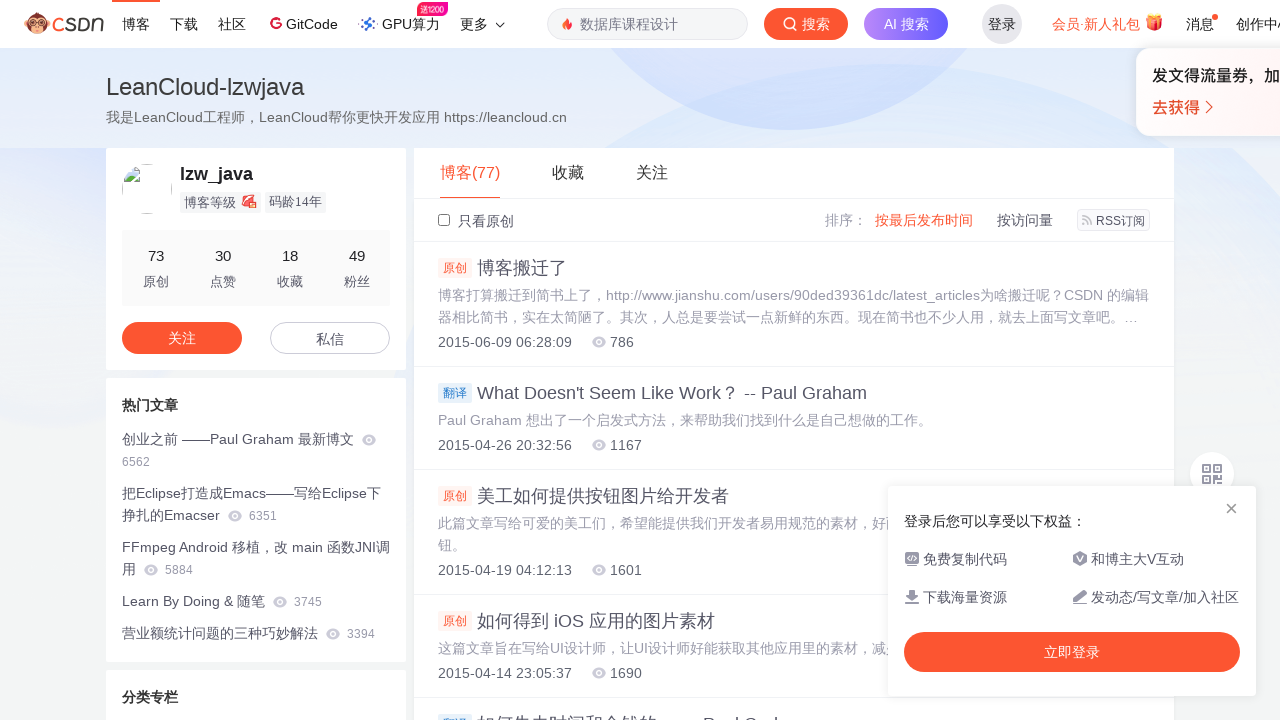